Tests the Add/Remove Elements functionality by clicking the Add Element button, verifying the Remove button appears, clicking Remove, and verifying the page heading is still visible.

Starting URL: https://testotomasyonu.com/addremove/

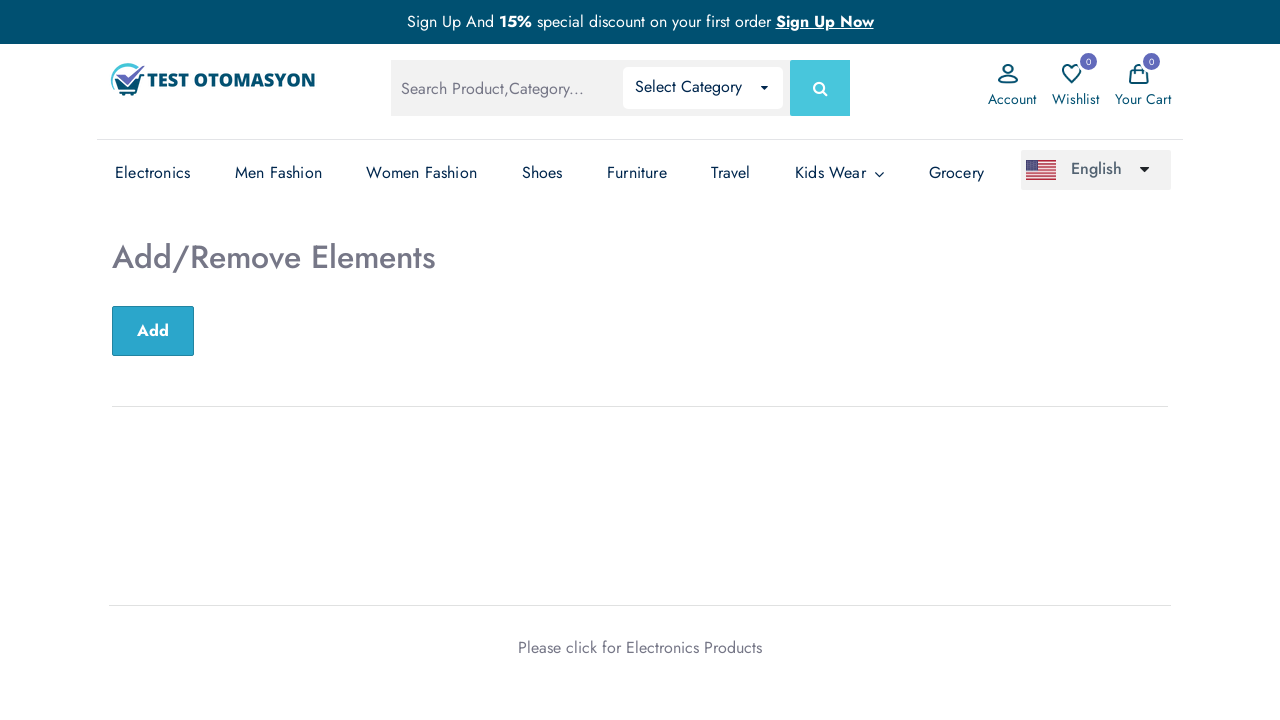

Clicked the Add Element button at (153, 331) on button#sub-btn
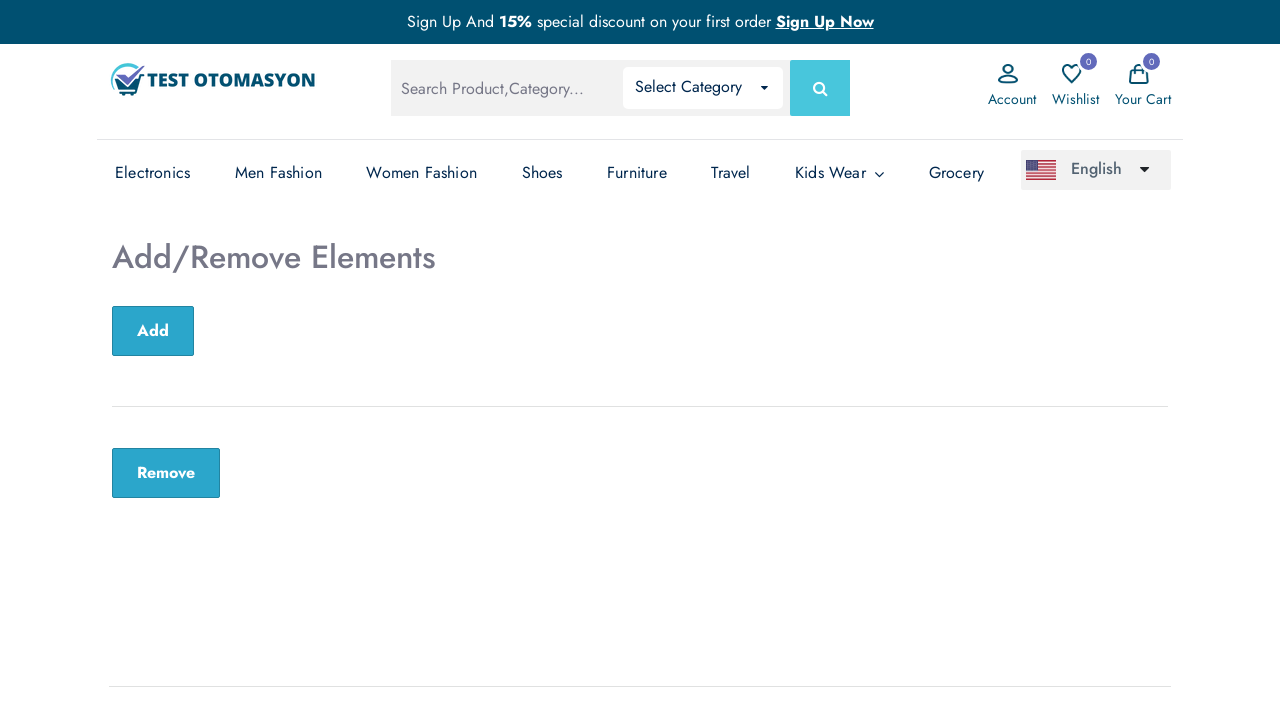

Remove button appeared after clicking Add Element
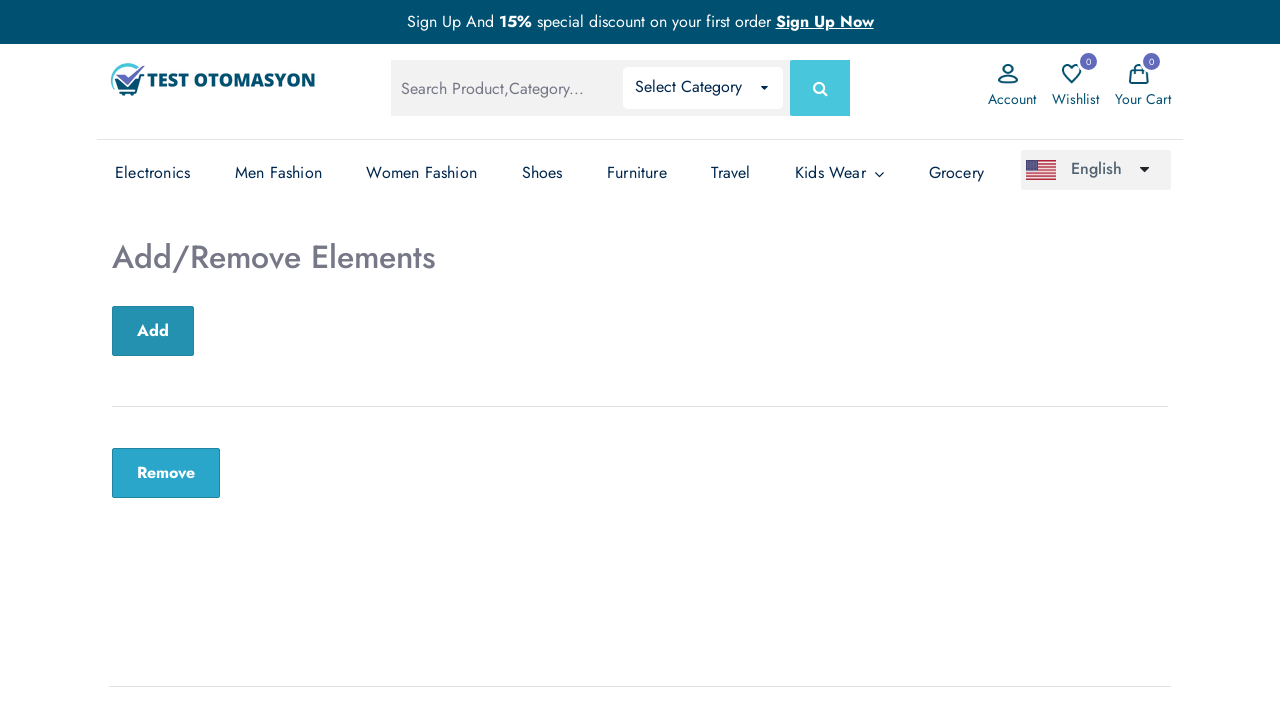

Clicked the Remove button at (166, 473) on button.remove-btn
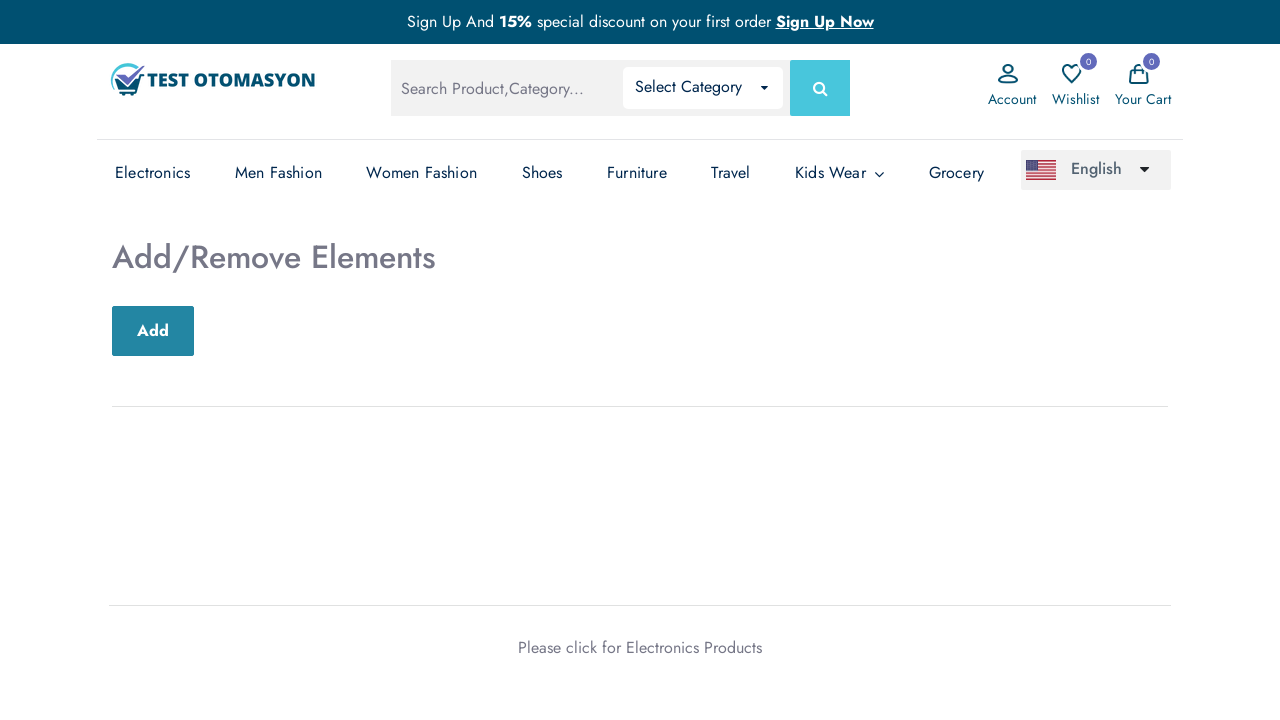

Verified the Add/Remove Elements heading is still visible
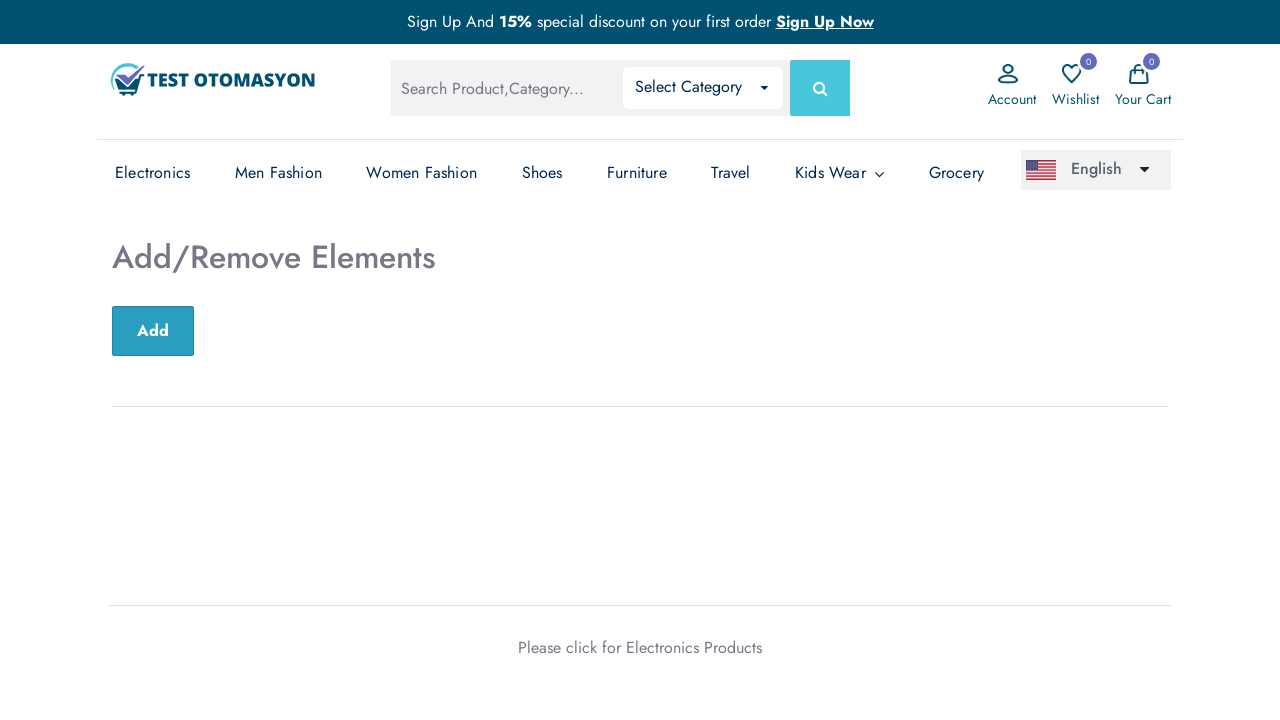

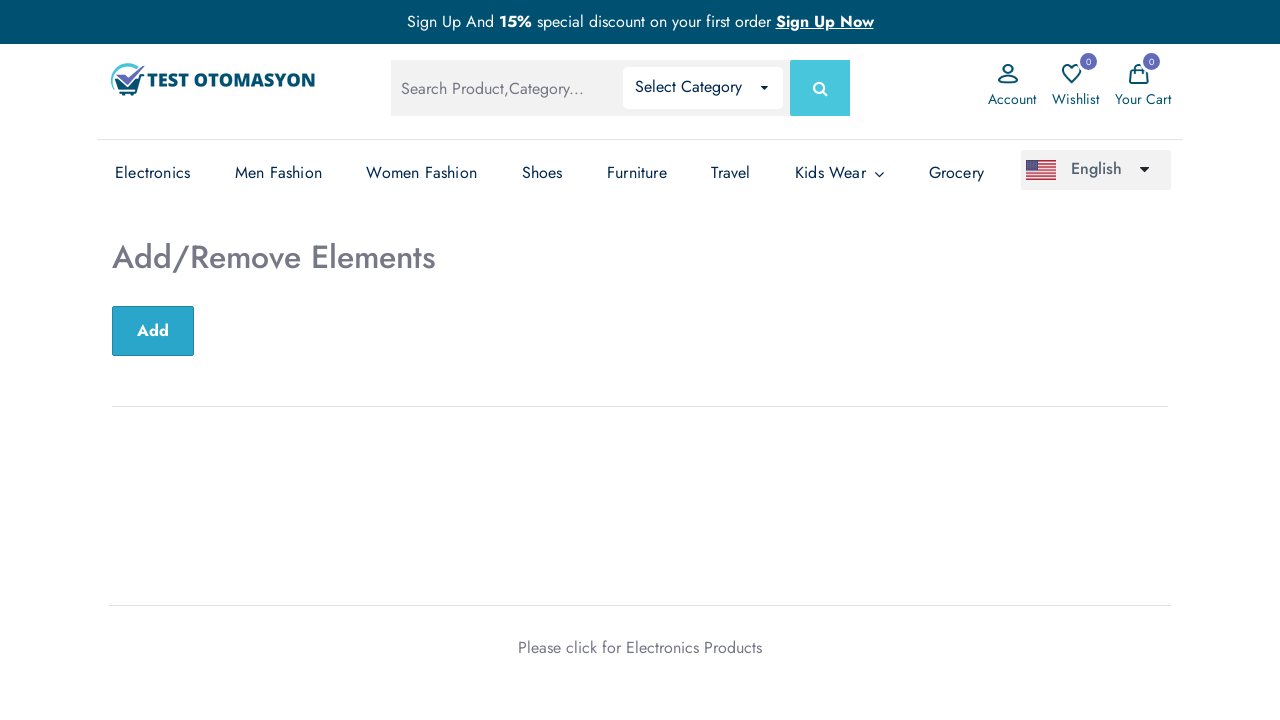